Navigates to the Time and Date world clock page and counts the number of tables present on the page

Starting URL: https://www.timeanddate.com/worldclock/

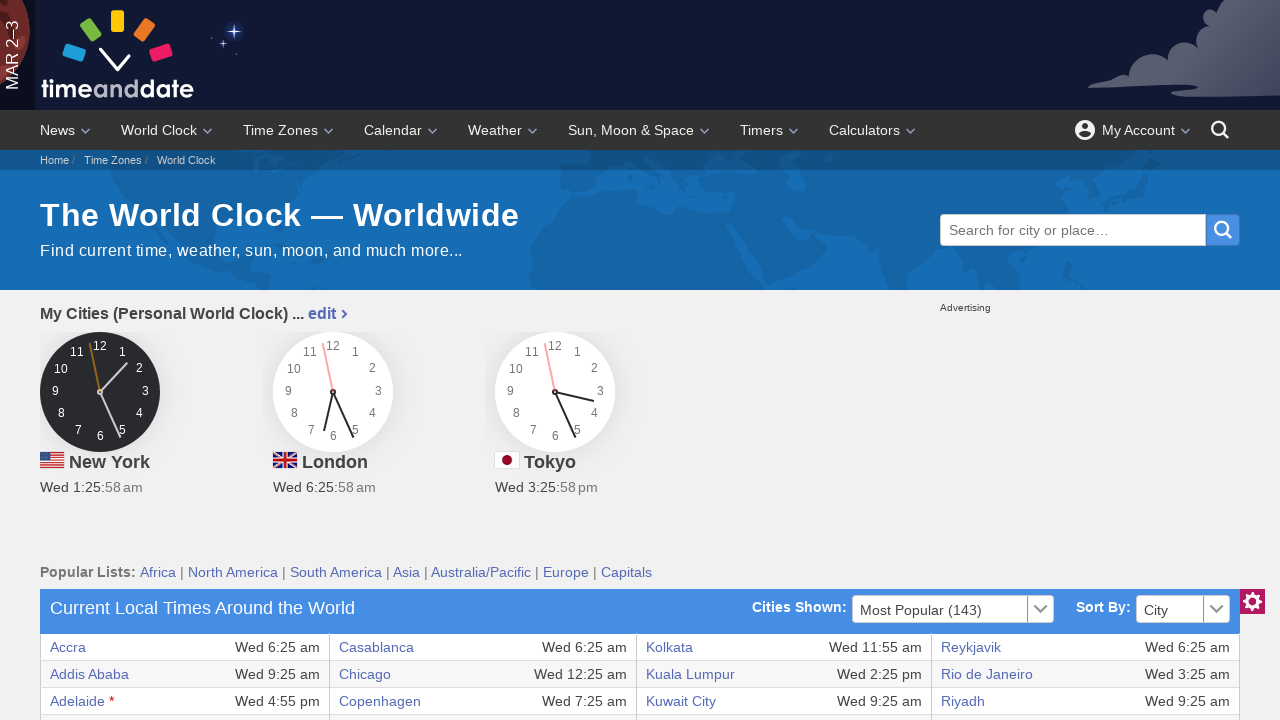

Waited for tables to load on the Time and Date world clock page
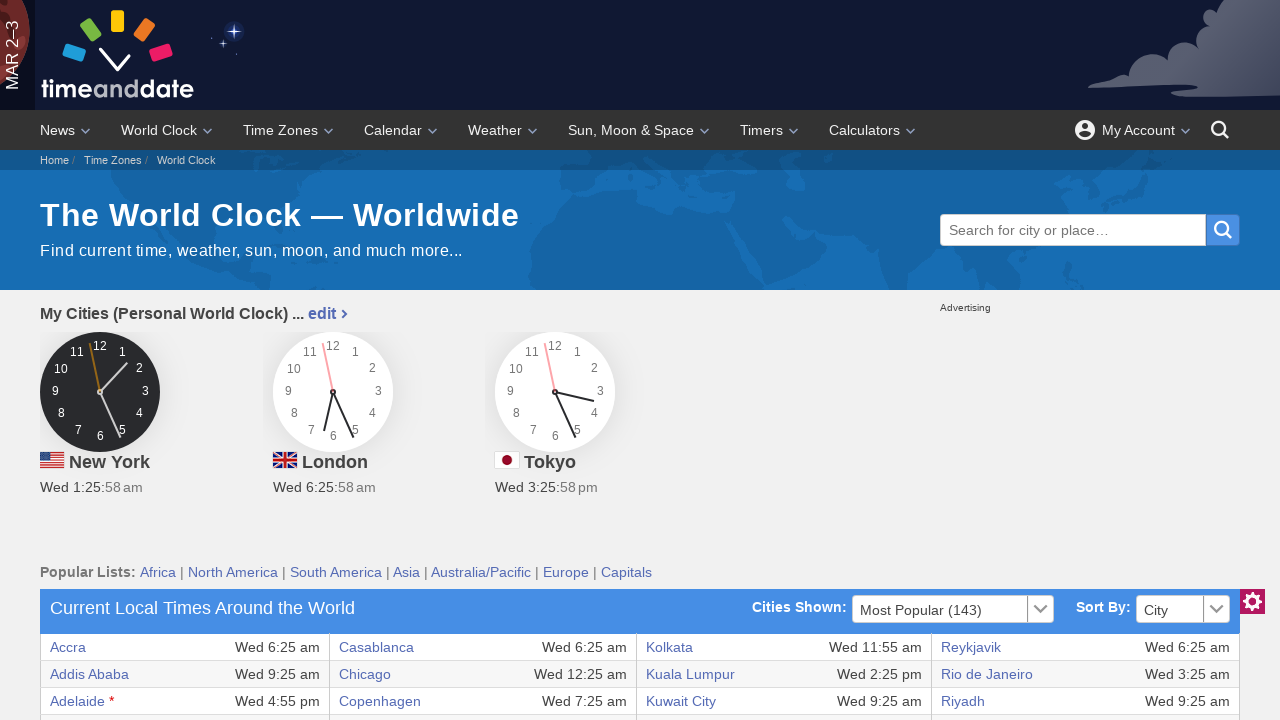

Located all table elements on the page
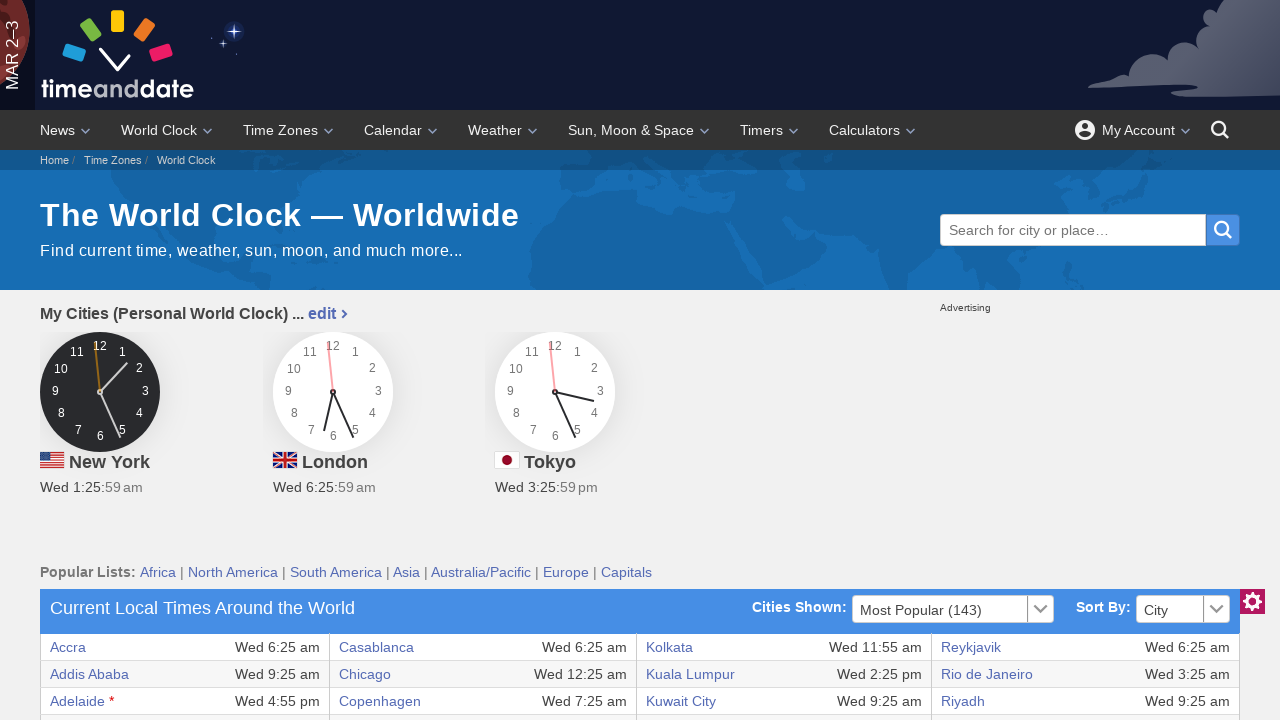

Counted 1 total tables on the page
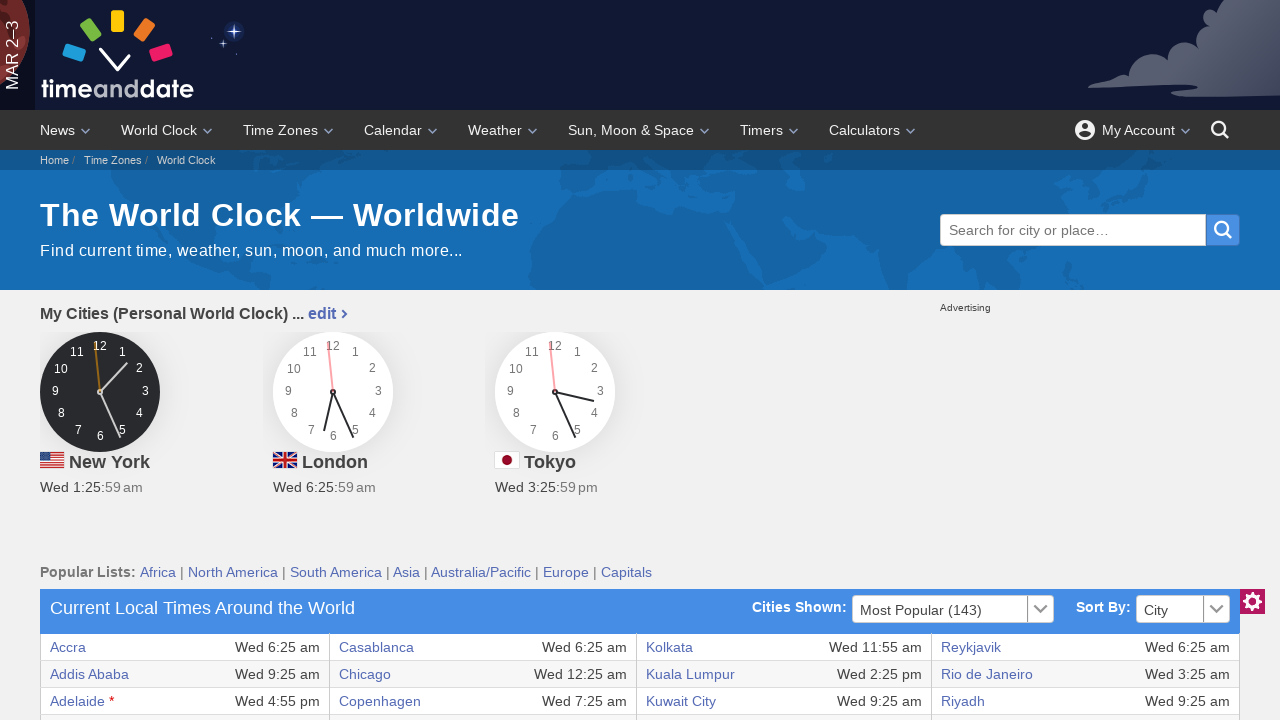

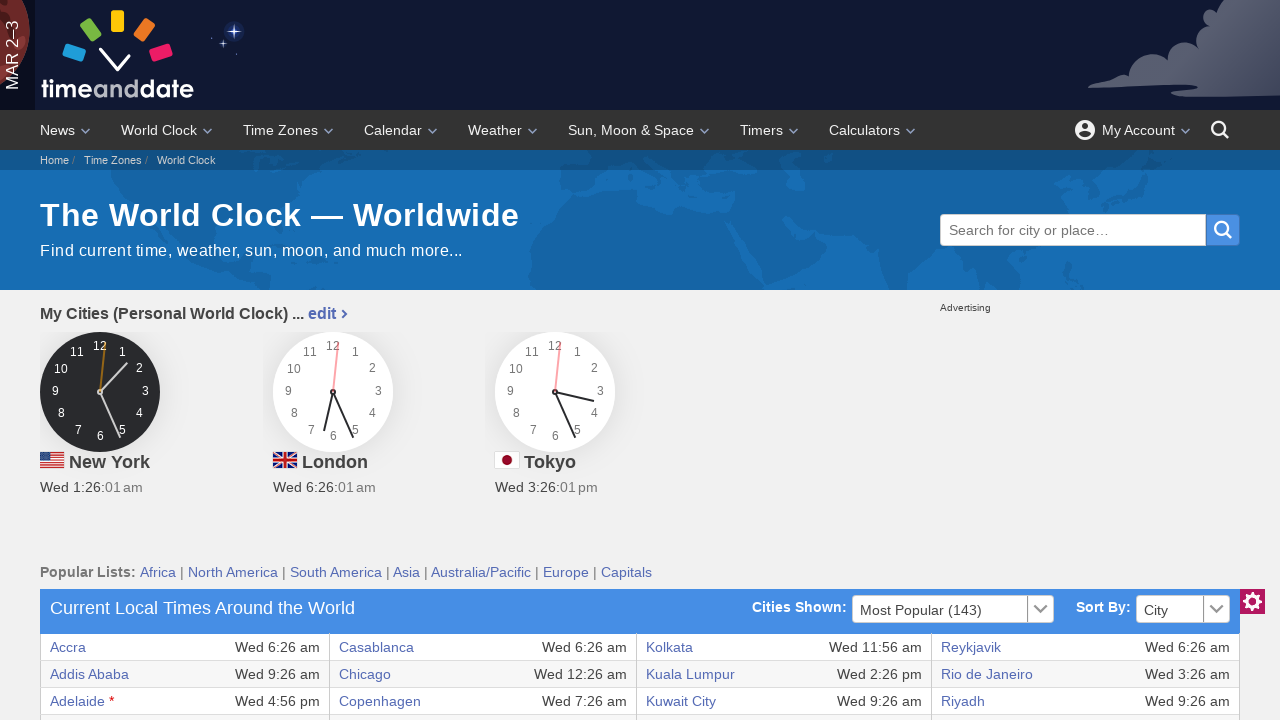